Tests hover functionality by hovering over the first avatar on the page and verifying that the caption/additional user information becomes visible.

Starting URL: http://the-internet.herokuapp.com/hovers

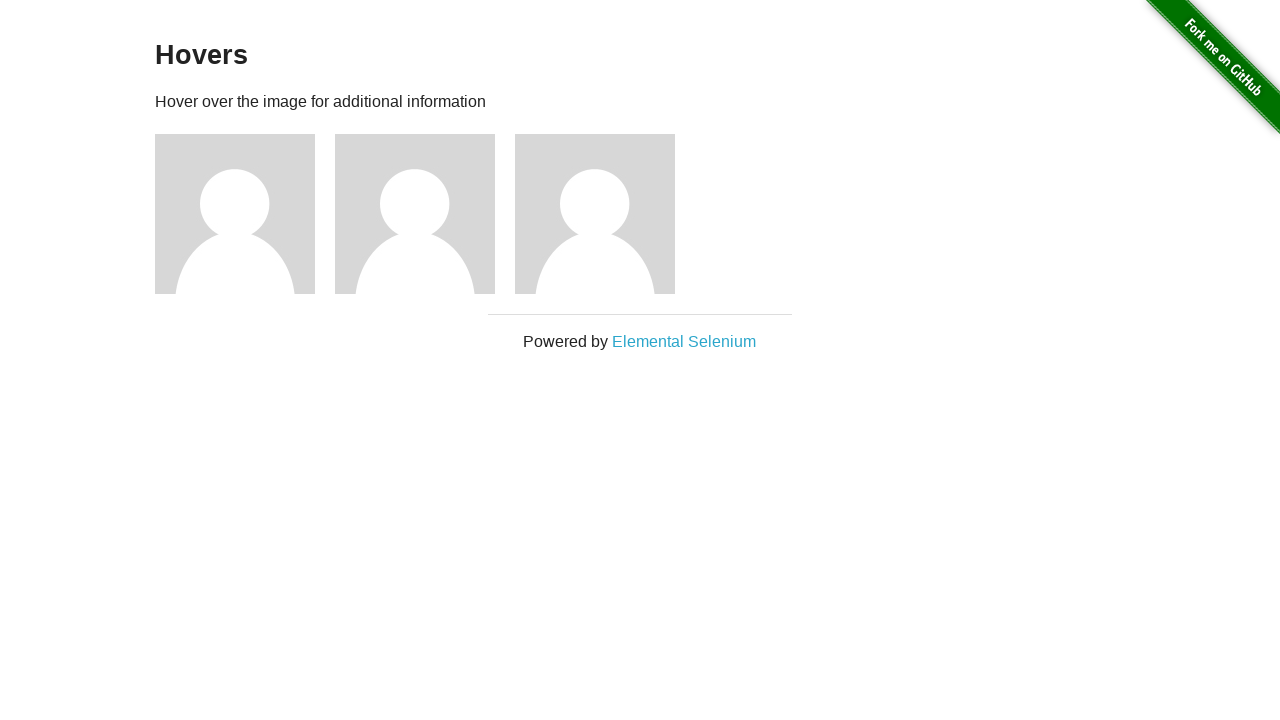

Located the first avatar figure element
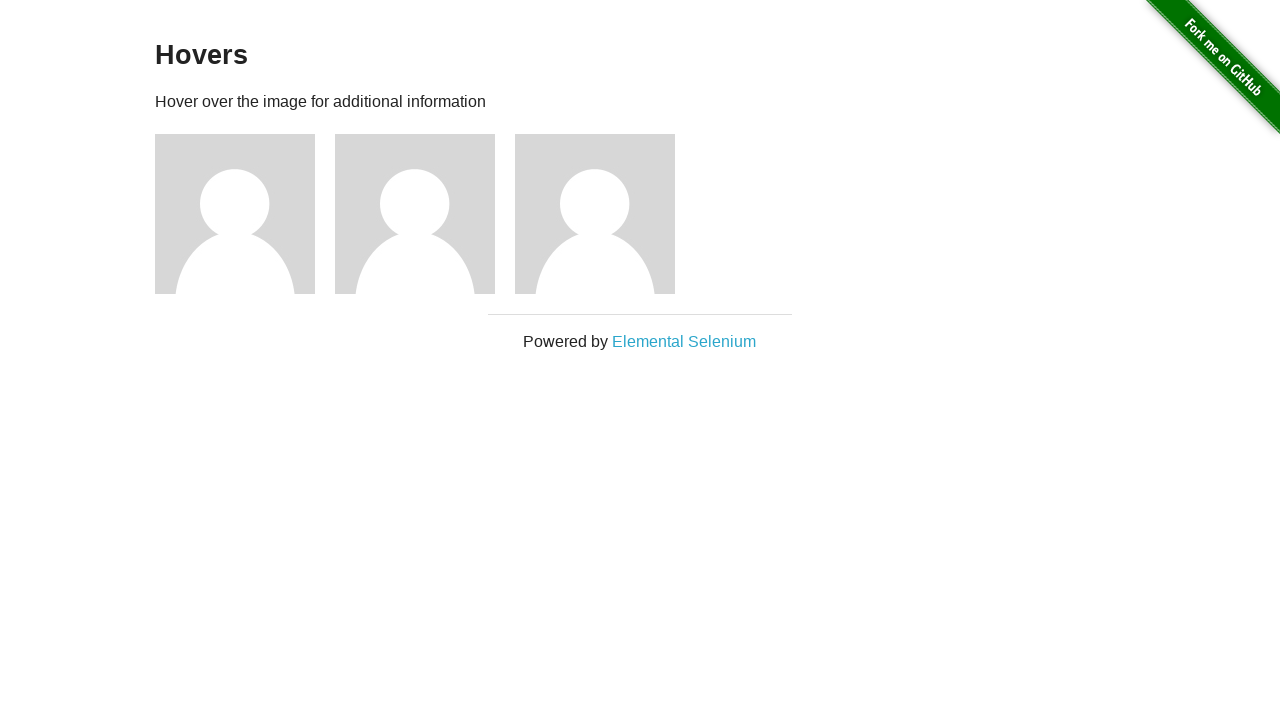

Hovered over the first avatar to trigger hover effect at (245, 214) on .figure >> nth=0
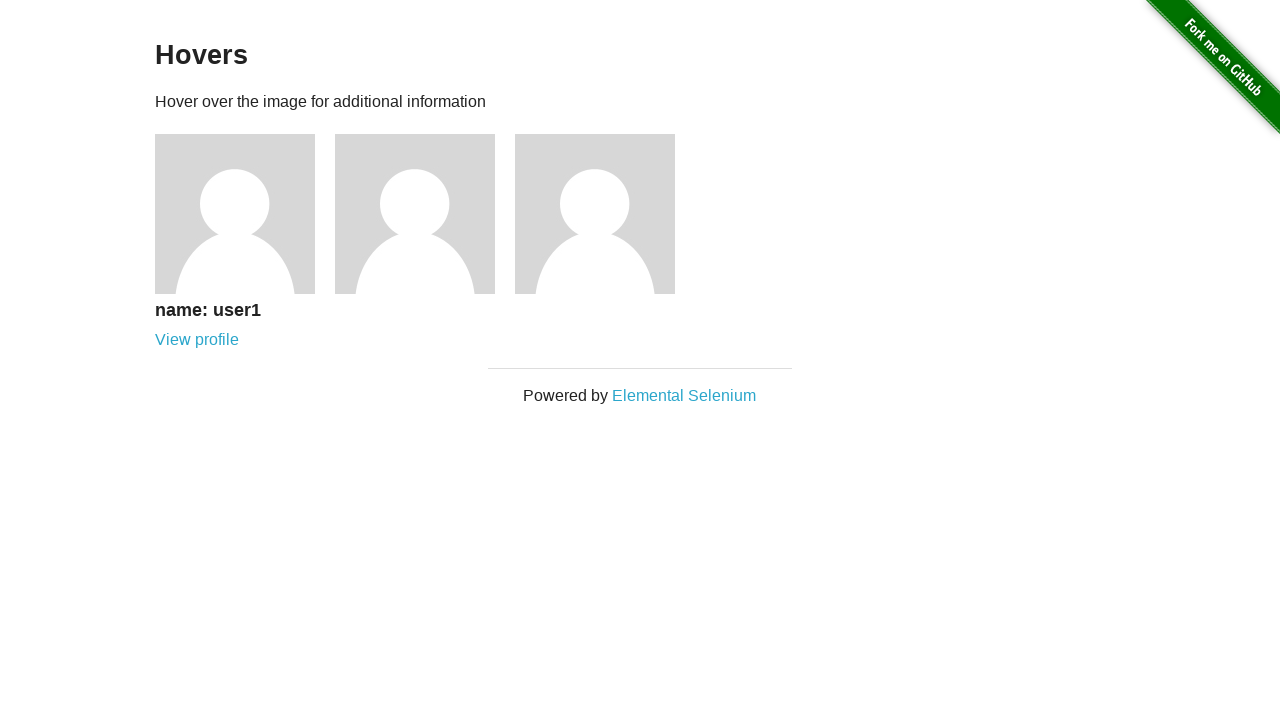

Located the caption element
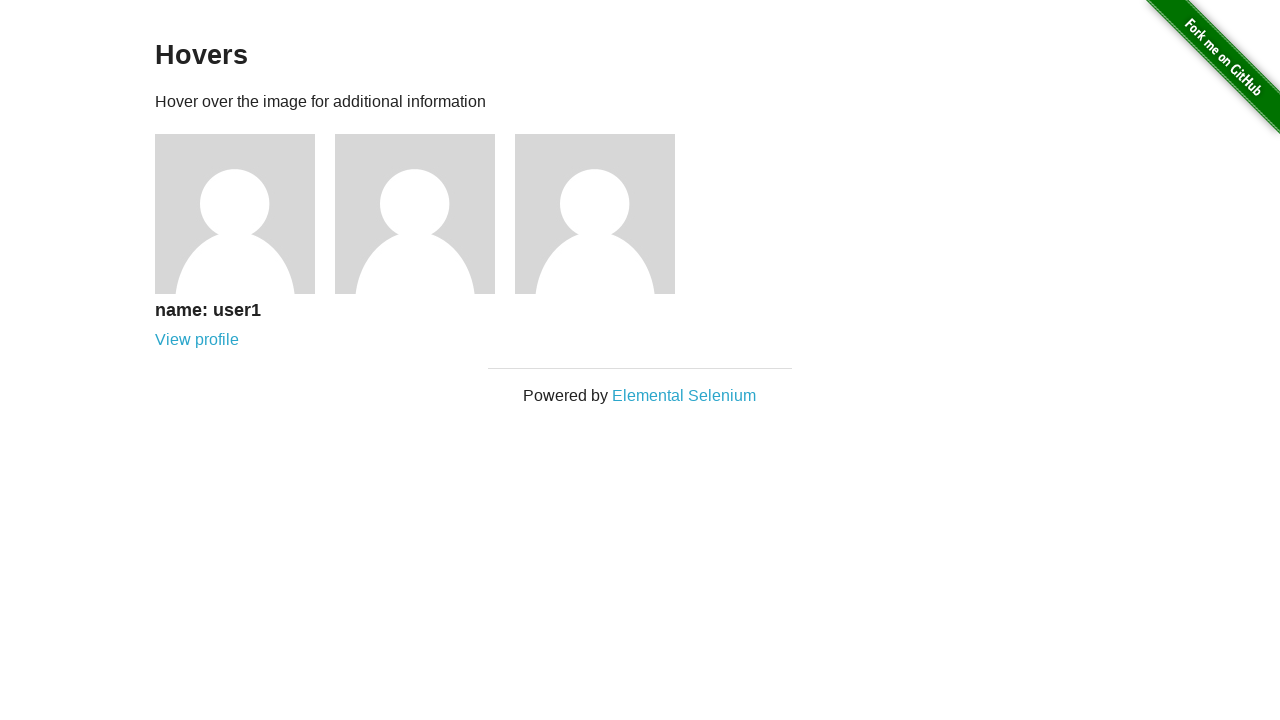

Verified that caption is visible after hover
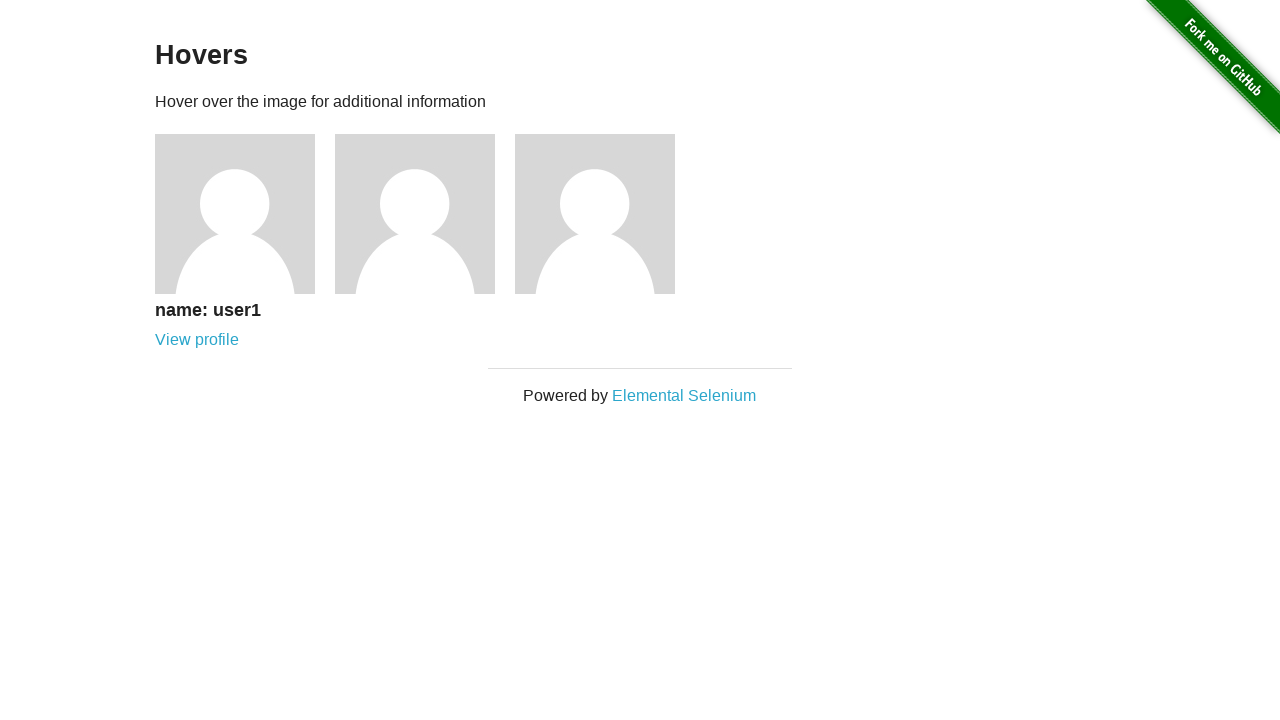

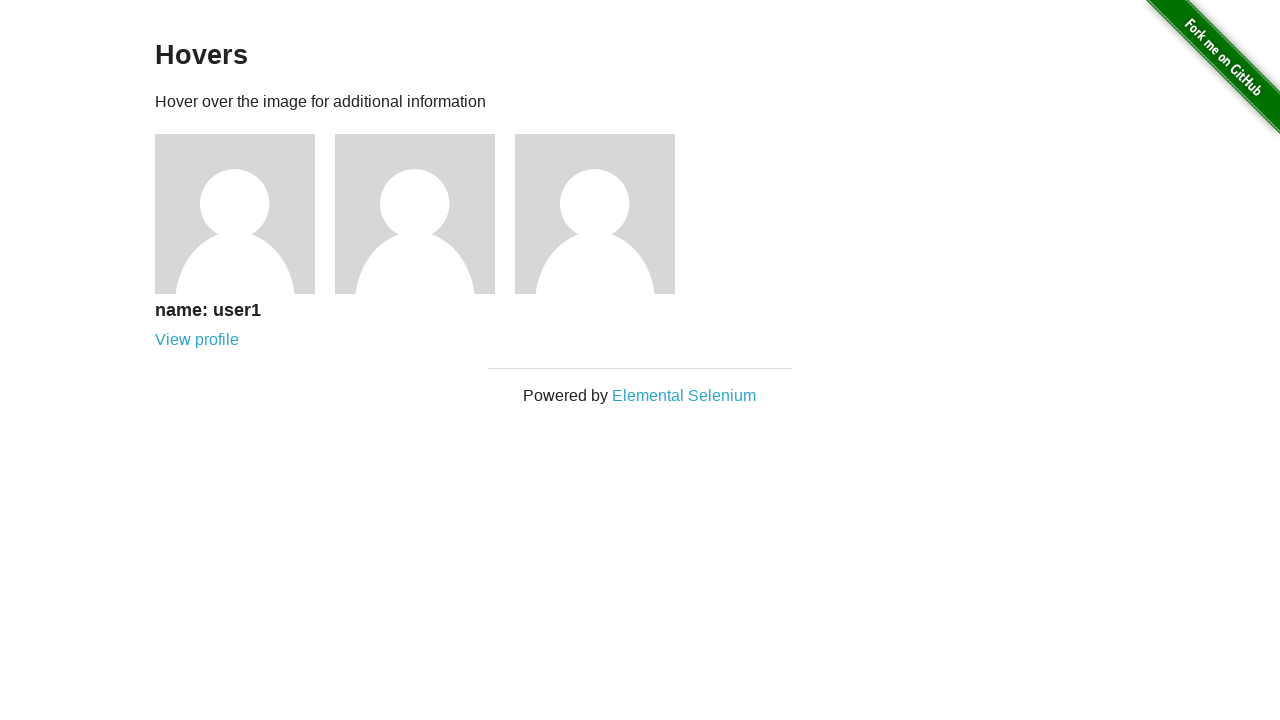